Verifies that the element with class 'unbelievable' contains specific text using various string comparisons

Starting URL: https://kristinek.github.io/site/examples/locators

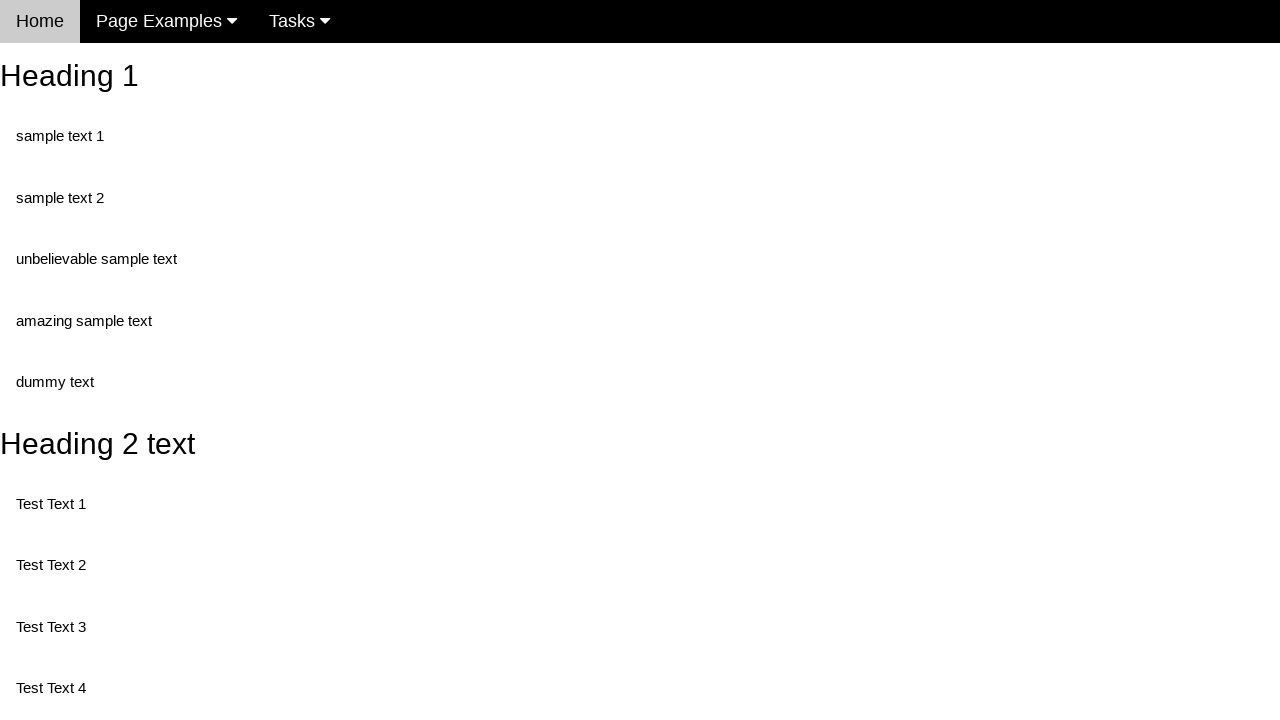

Navigated to locators example page
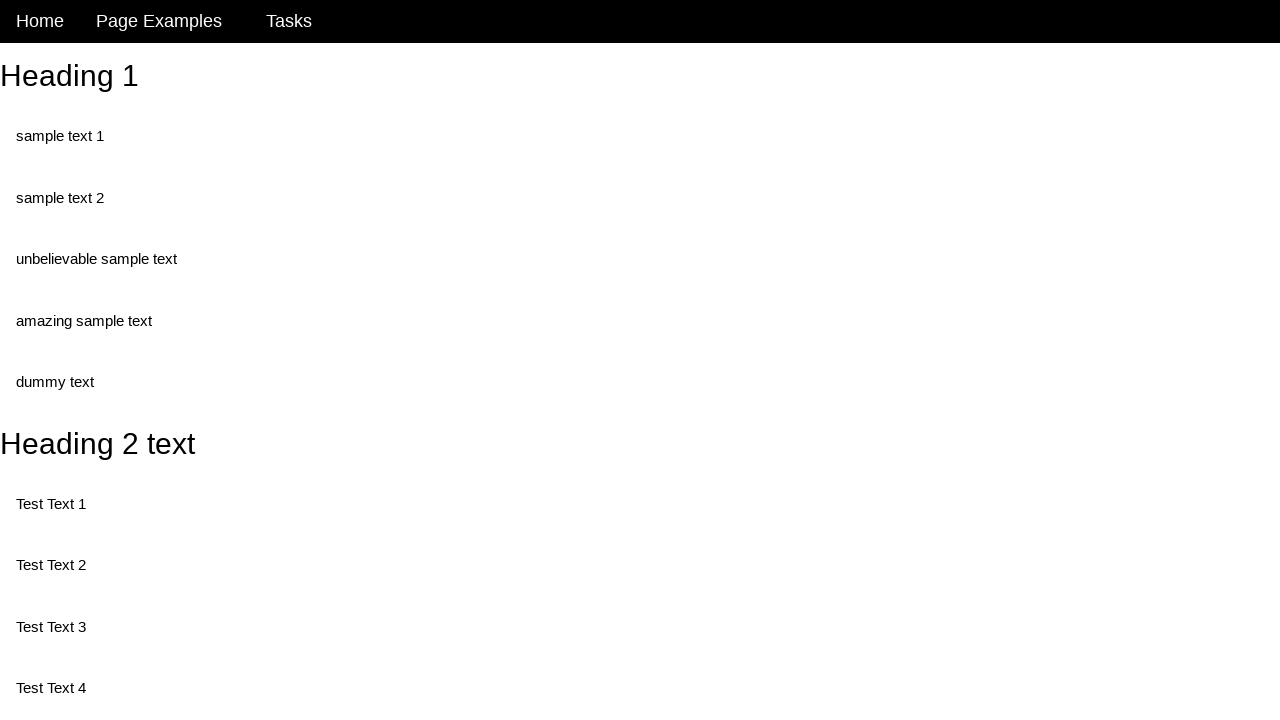

Retrieved text content from element with class 'unbelievable'
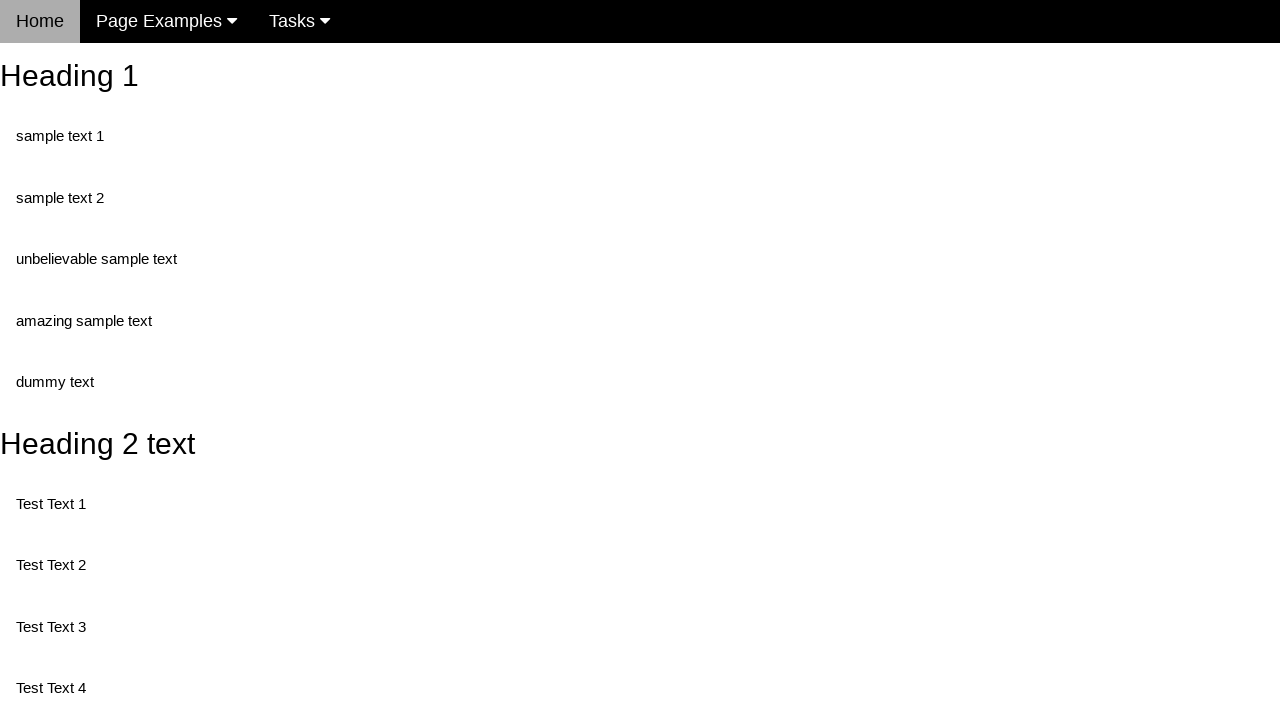

Asserted element text equals 'unbelievable sample text'
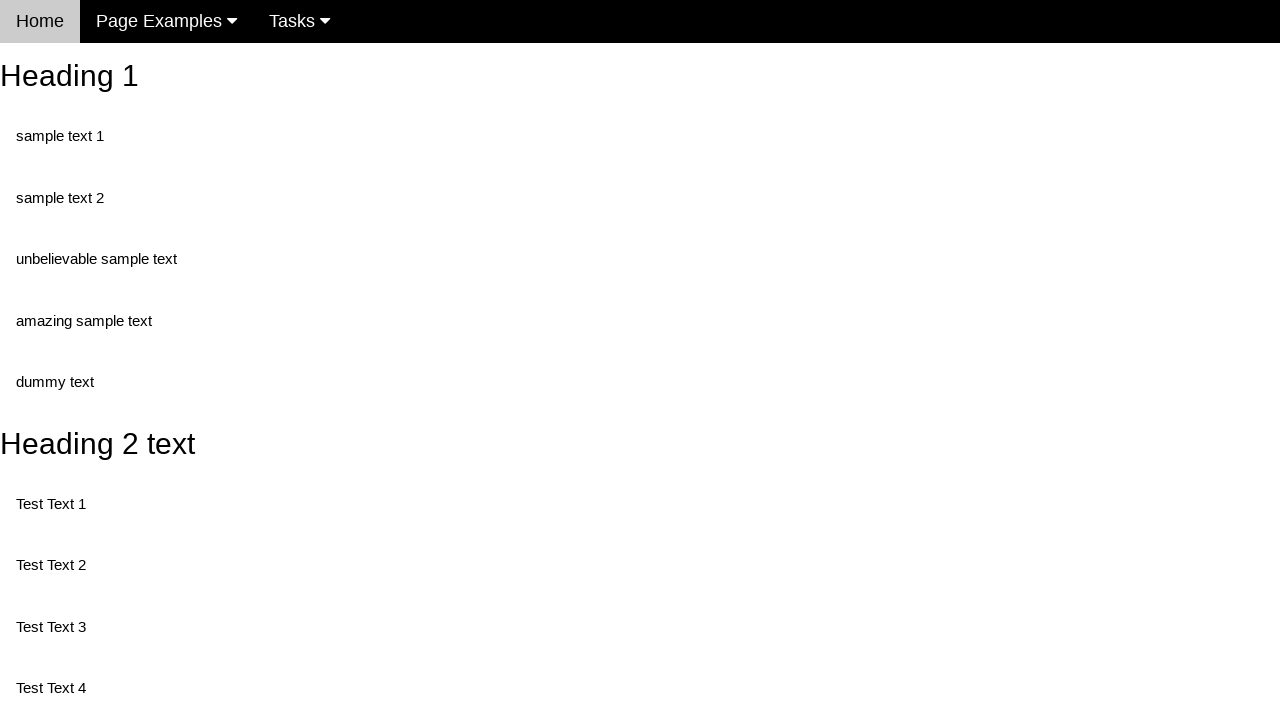

Asserted element text matches case-insensitive comparison
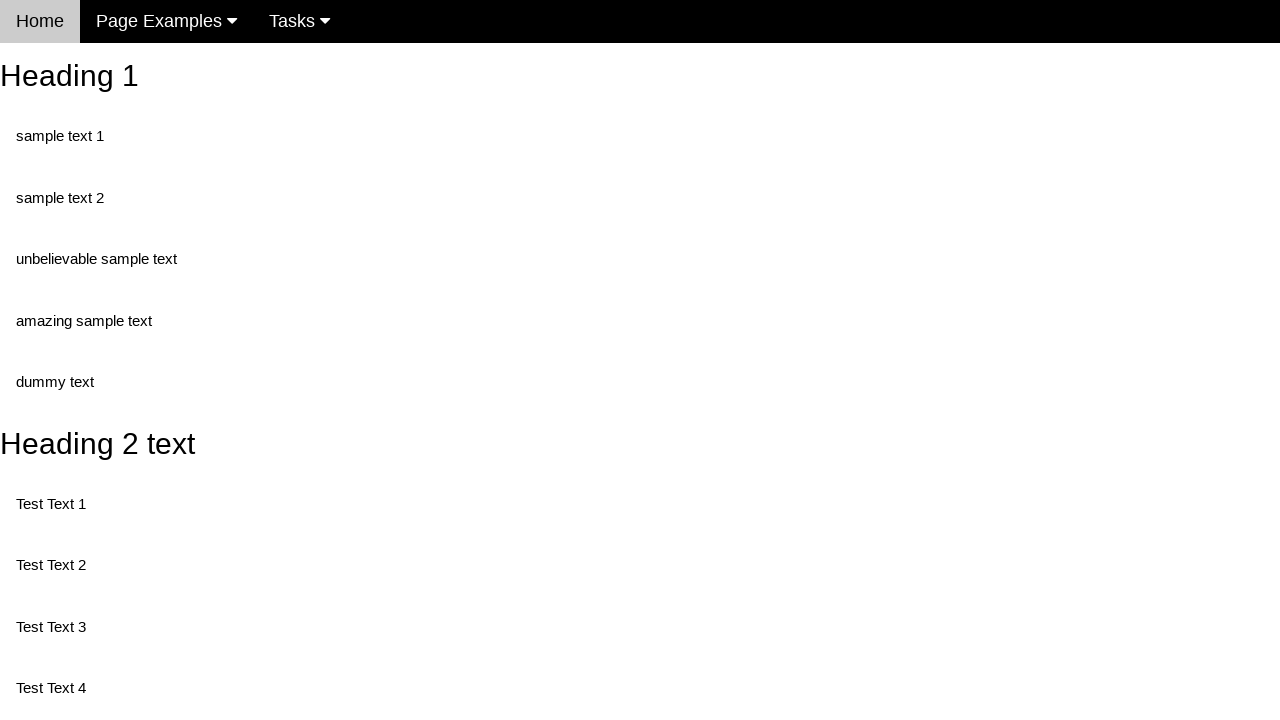

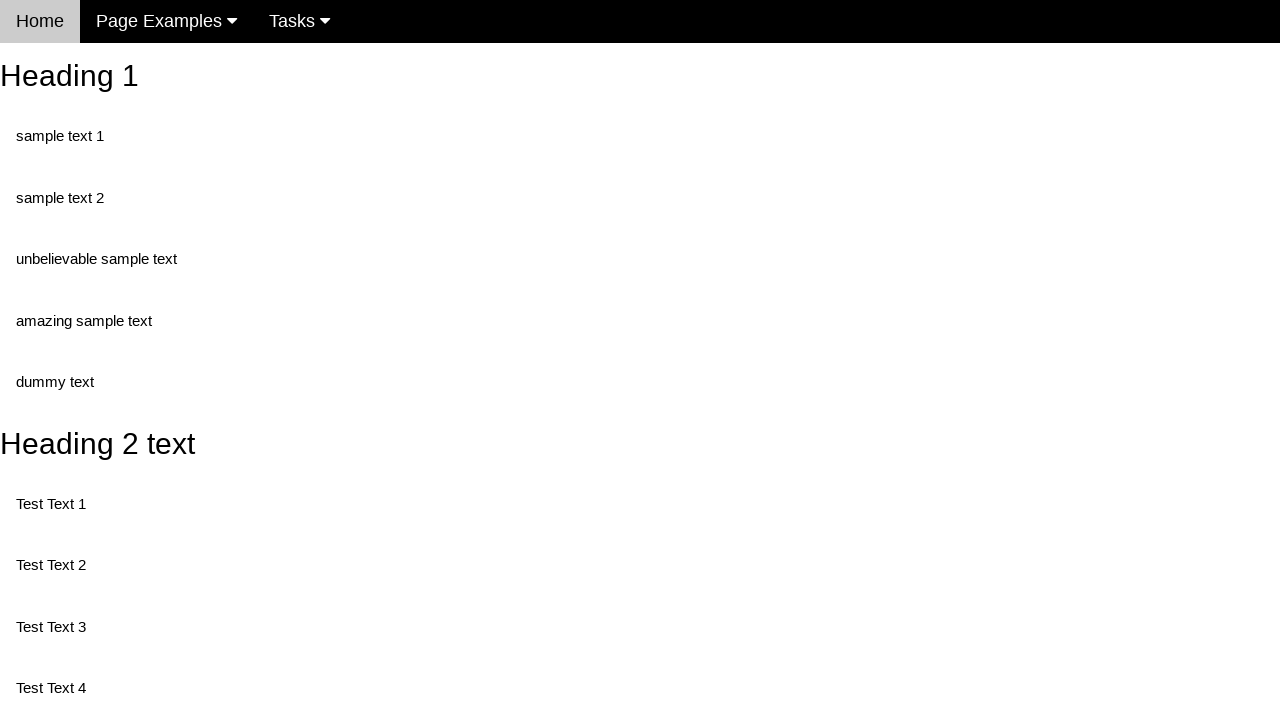